Tests keyboard shortcut functionality by performing a select-all command (Cmd+A) on the practice page

Starting URL: http://letskodeit.teachable.com/pages/practice

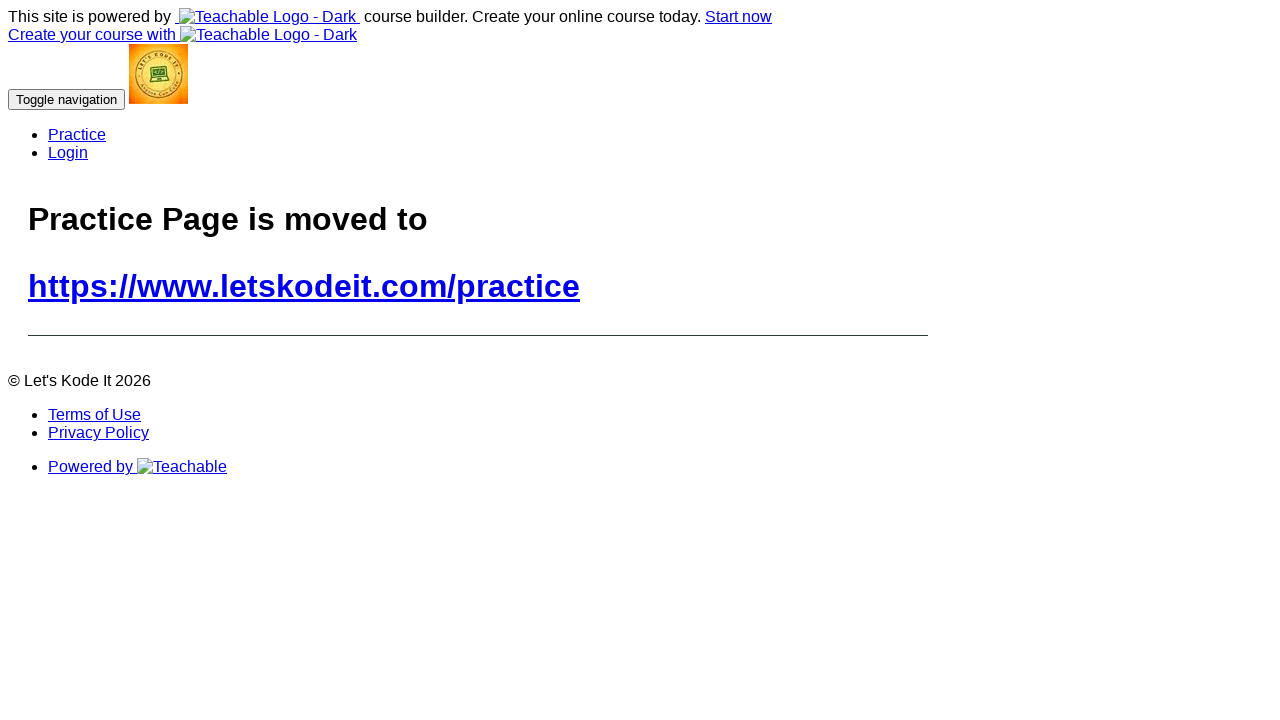

Navigated to practice page
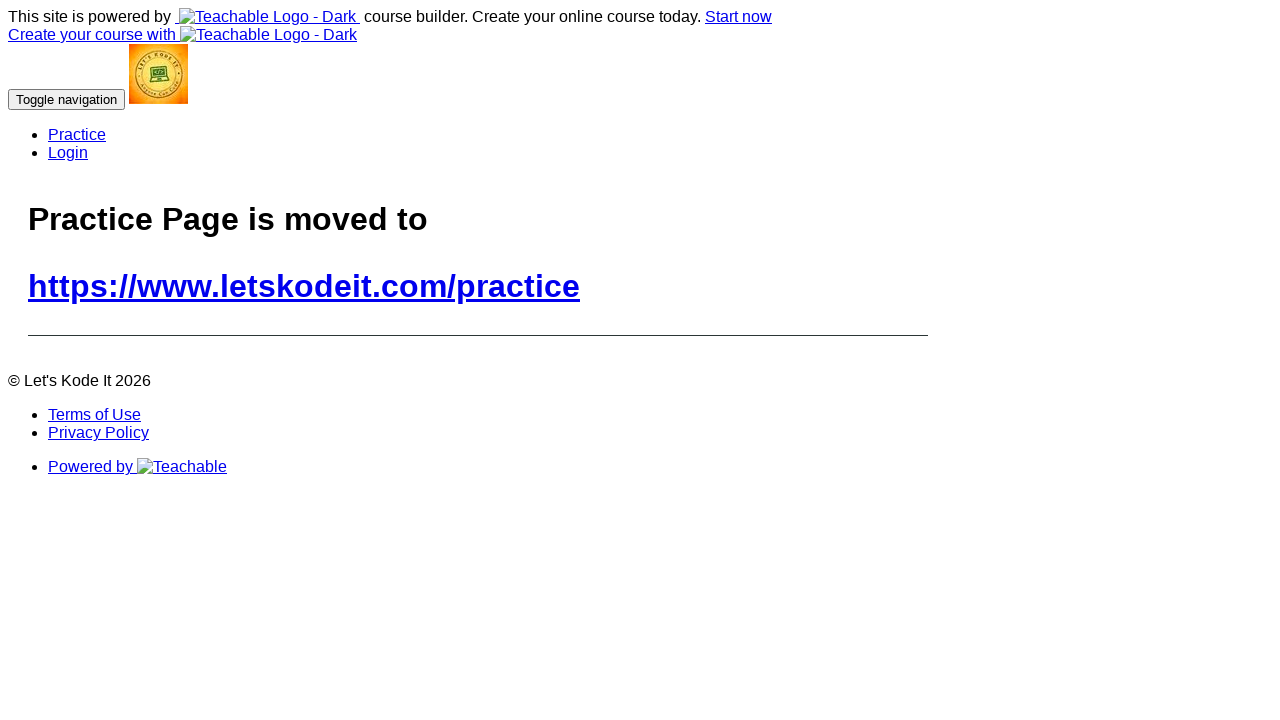

Pressed Ctrl+A to select all content on the page
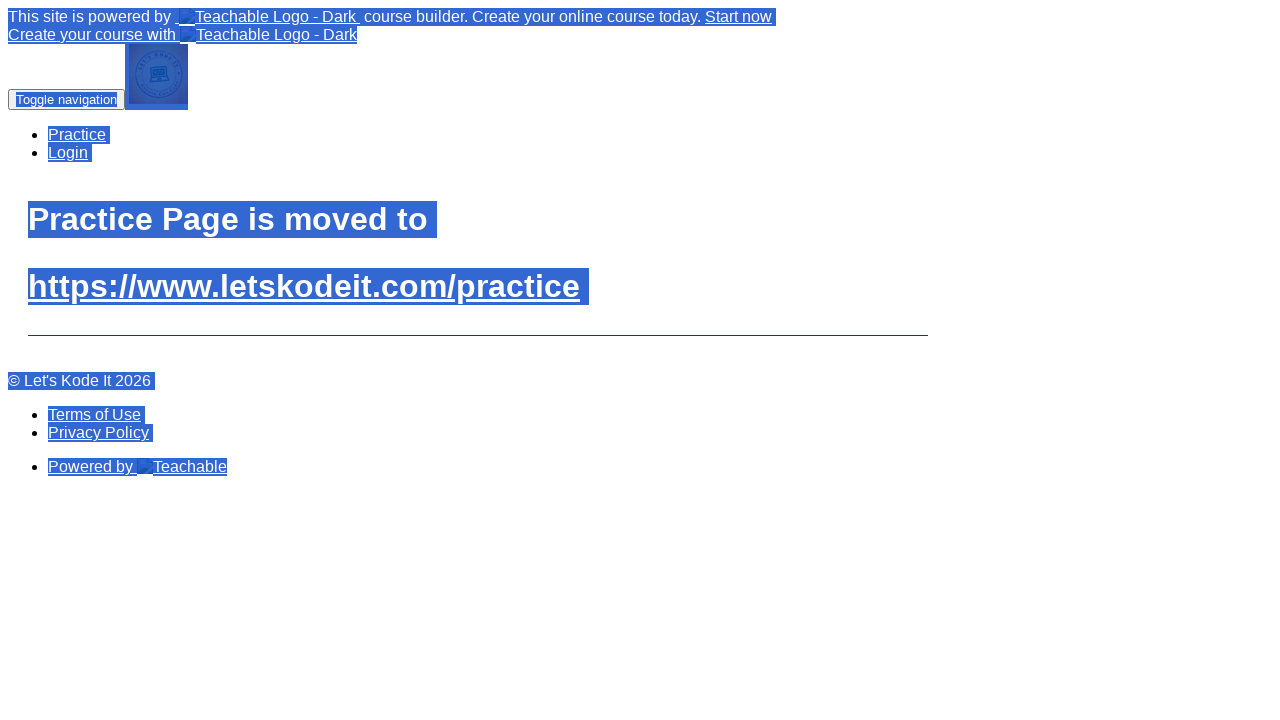

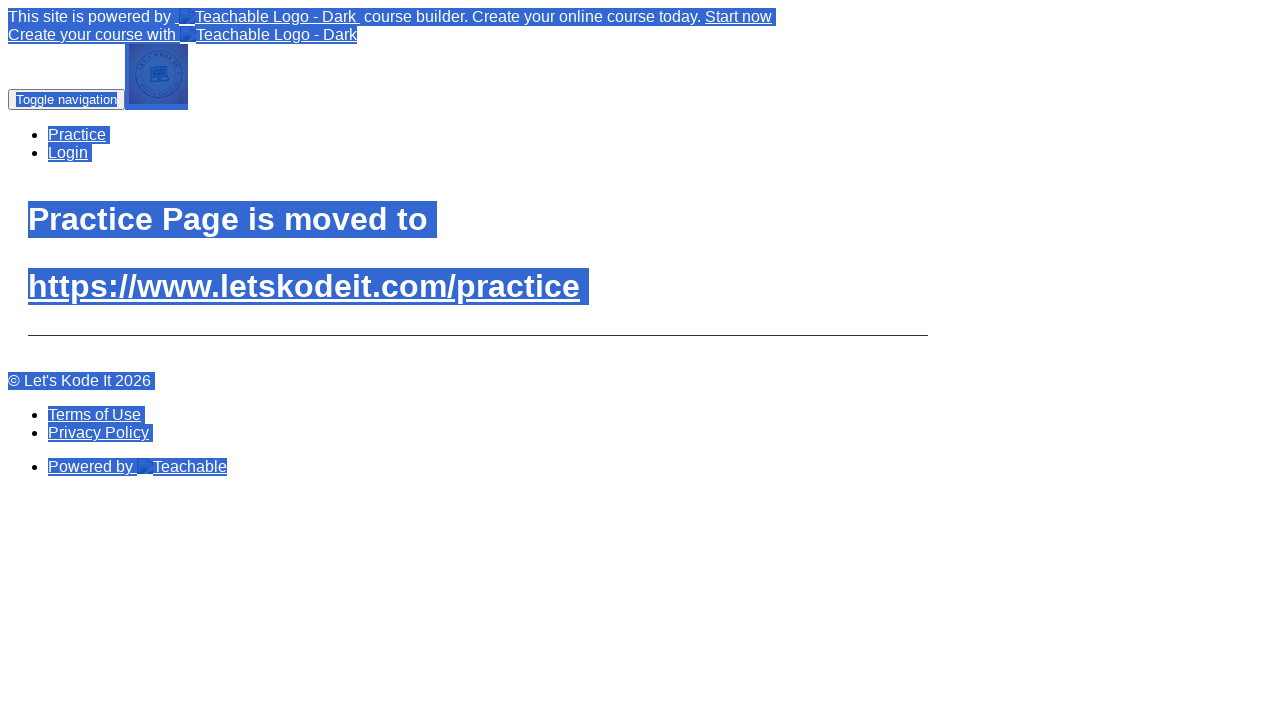